Tests file upload functionality by selecting a file using the file input and clicking the upload button on the Heroku test application

Starting URL: https://the-internet.herokuapp.com/upload

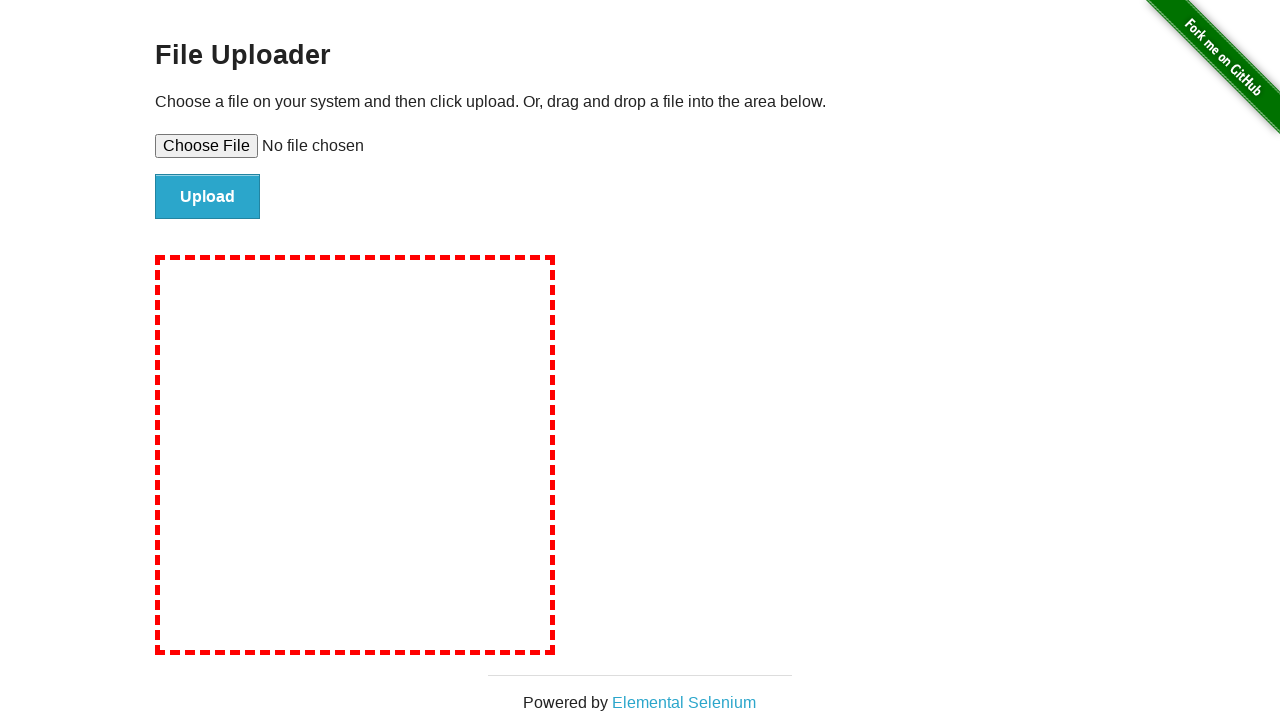

Created temporary test file for upload
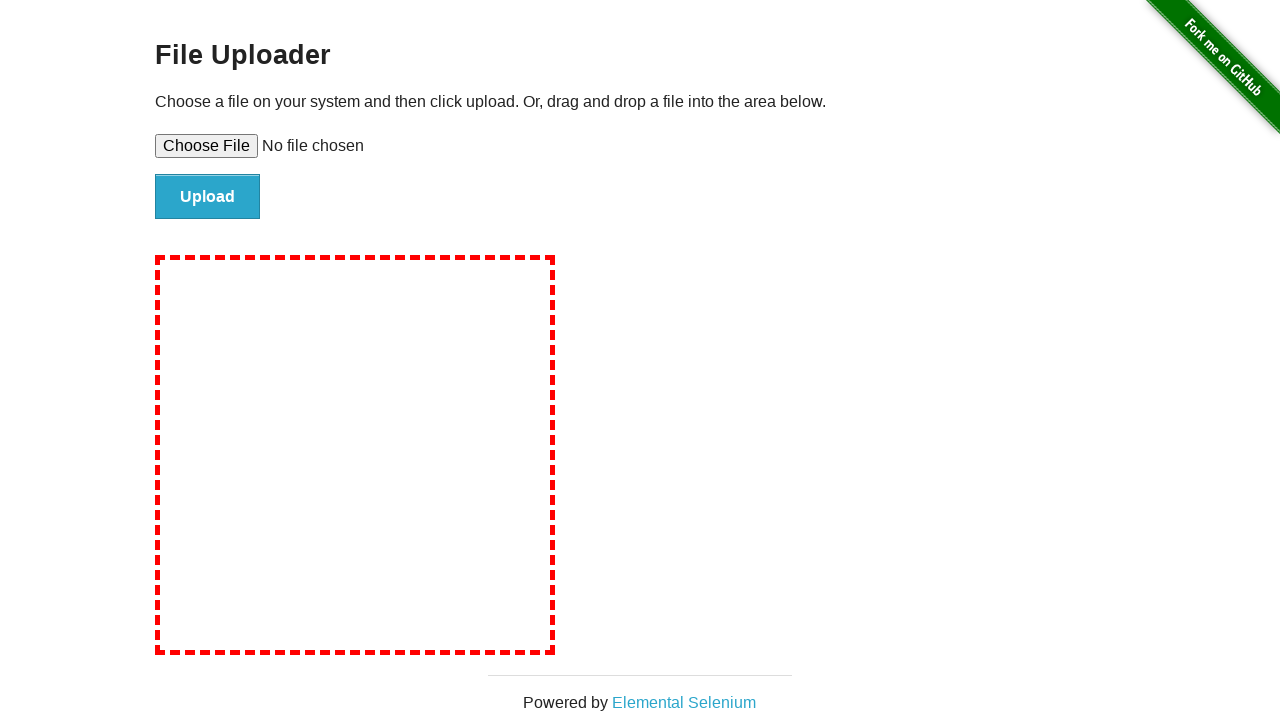

Selected file for upload using file input element
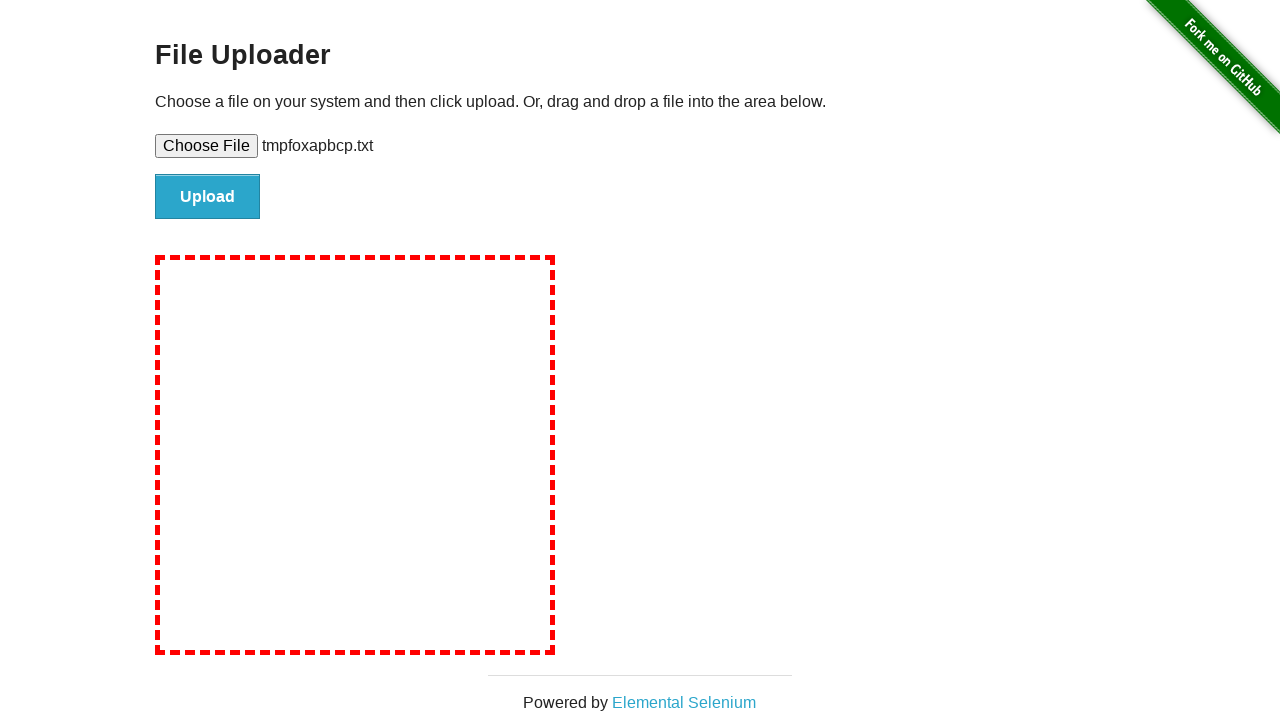

Clicked the upload button to submit file at (208, 197) on input#file-submit
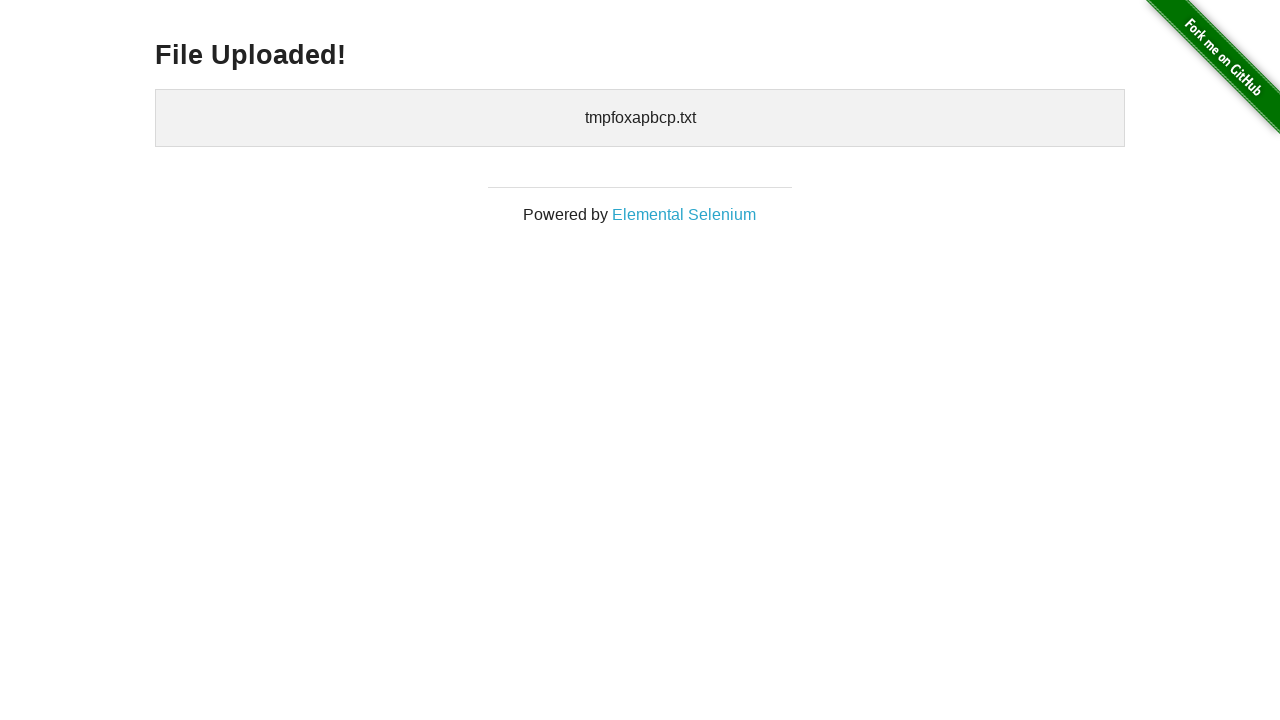

Upload completed and confirmation message displayed
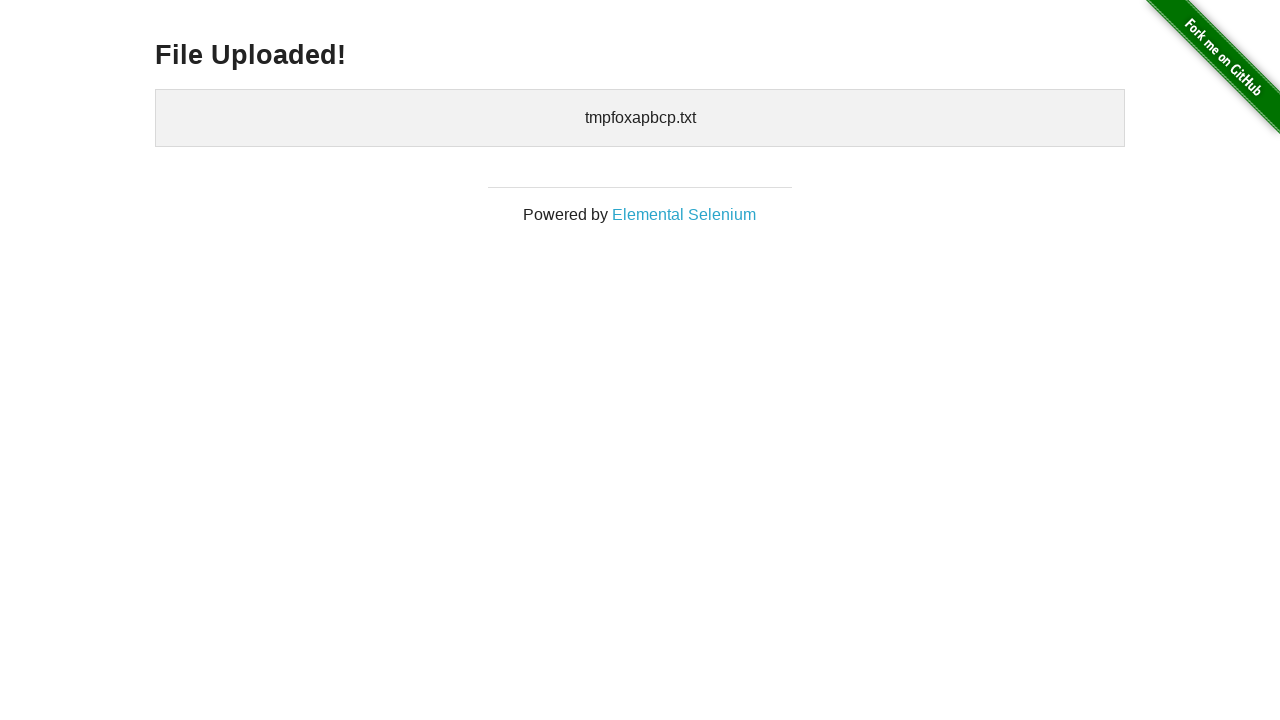

Cleaned up temporary test file
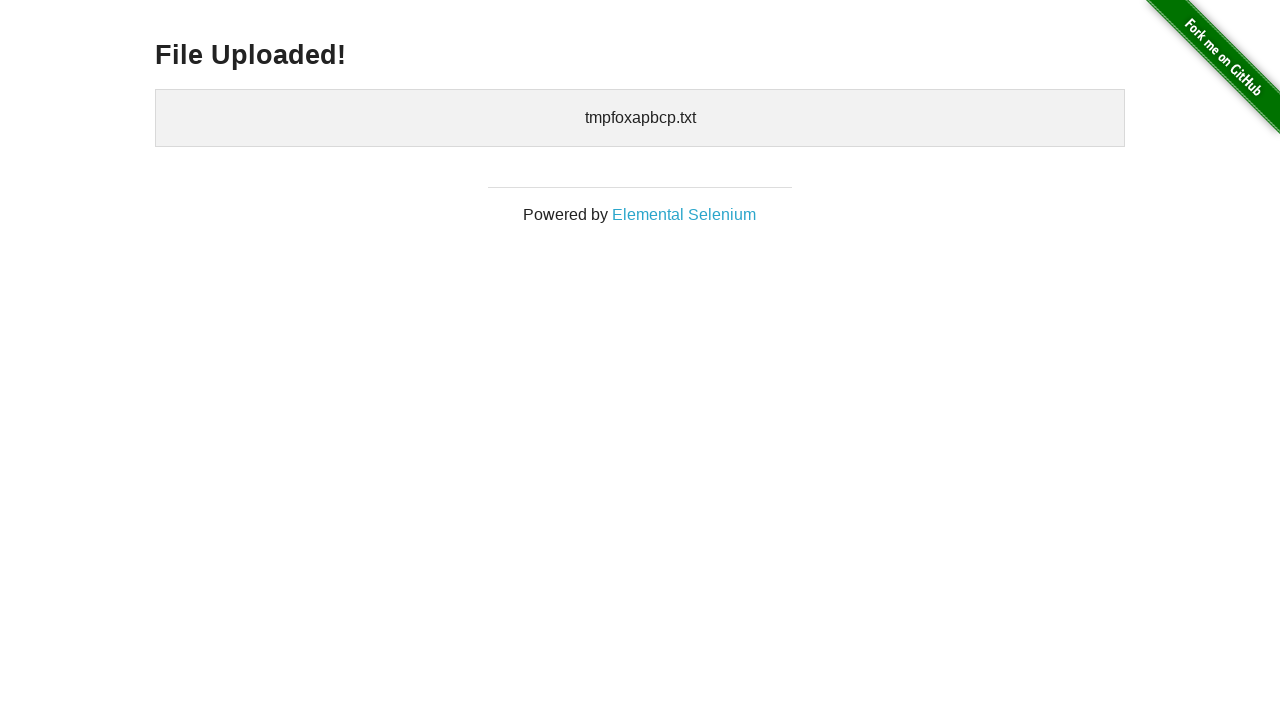

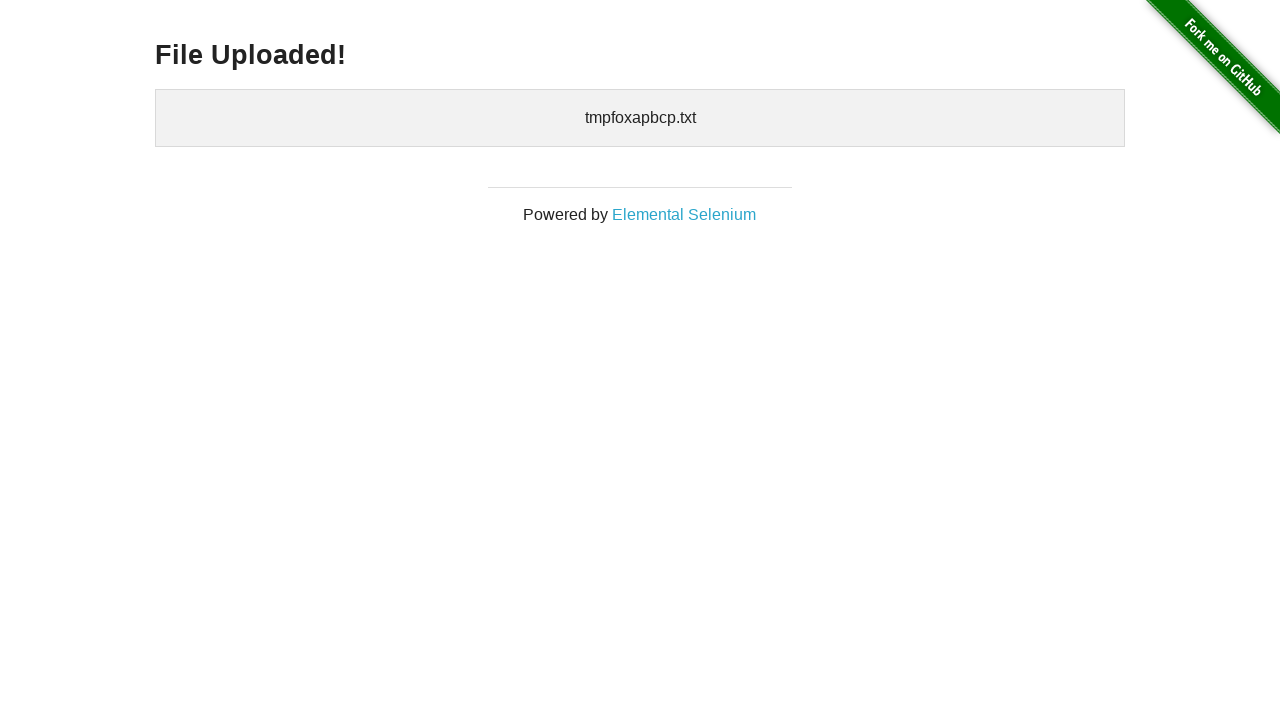